Demonstrates locating the main navigation element on dev.to using test ID selector and highlighting it to verify it was found correctly.

Starting URL: https://dev.to/

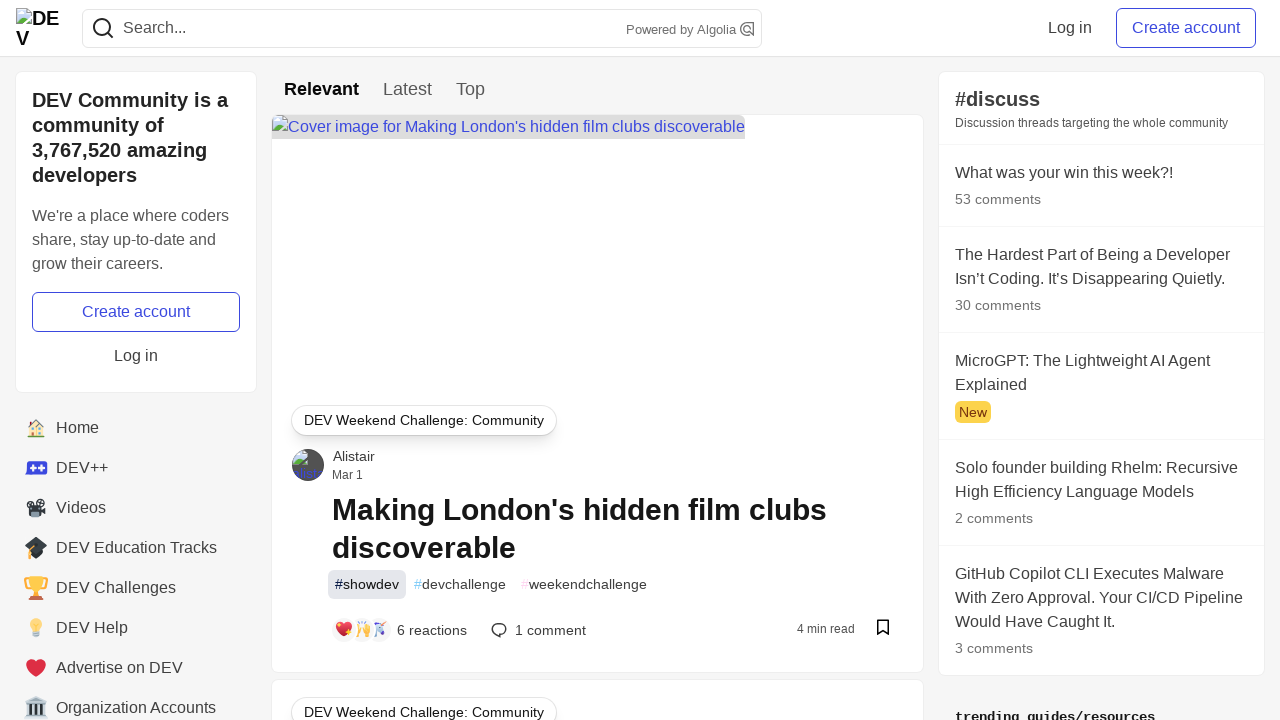

Navigated to https://dev.to/
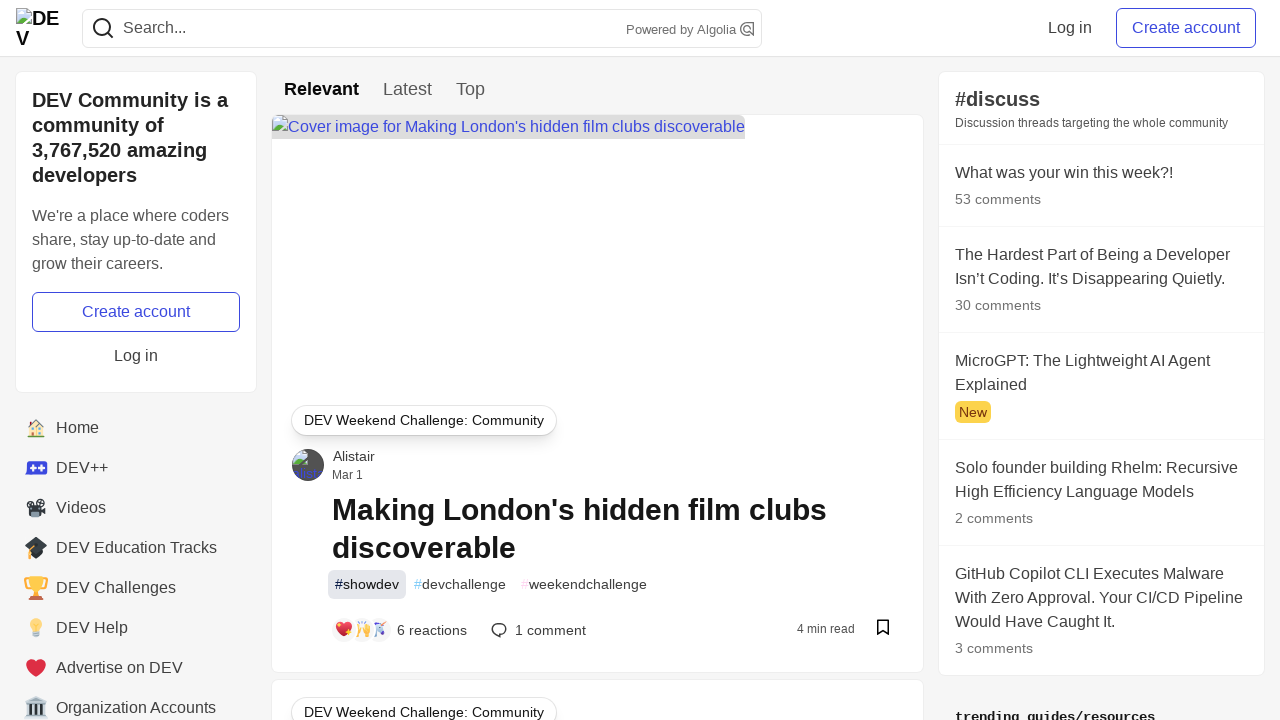

Located main navigation element by test ID 'main-nav'
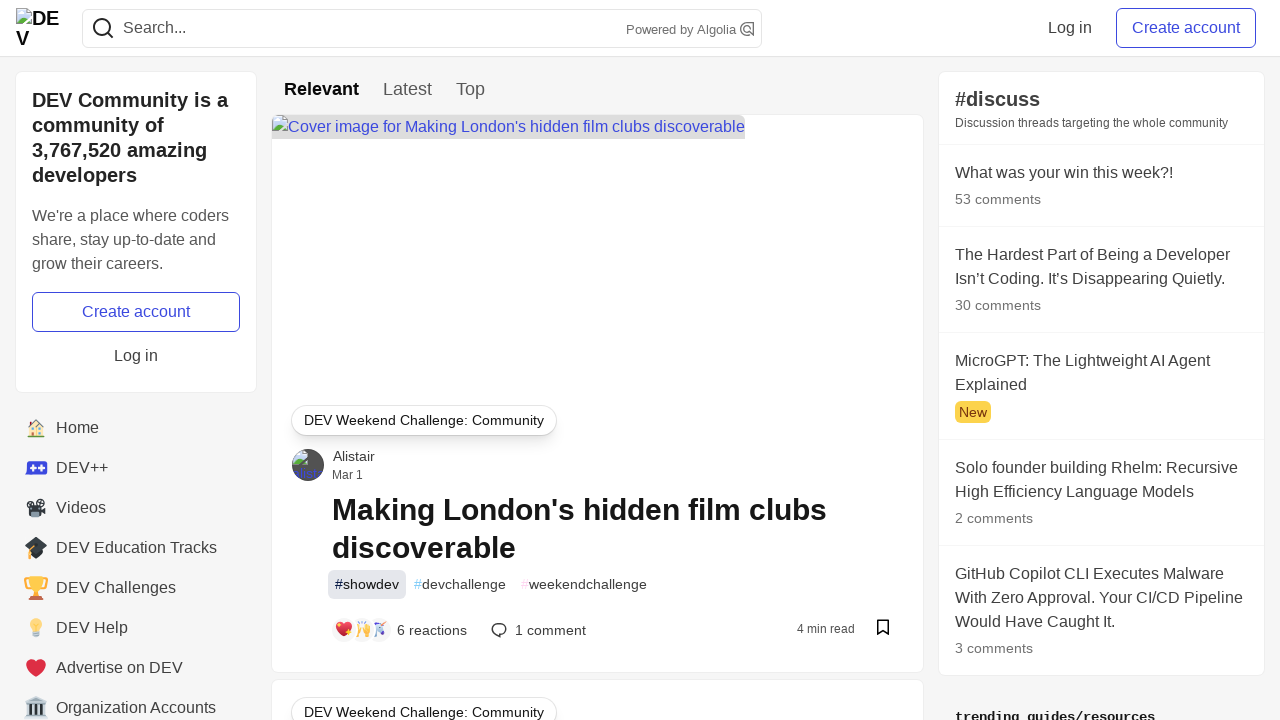

Highlighted main navigation element to verify it was found
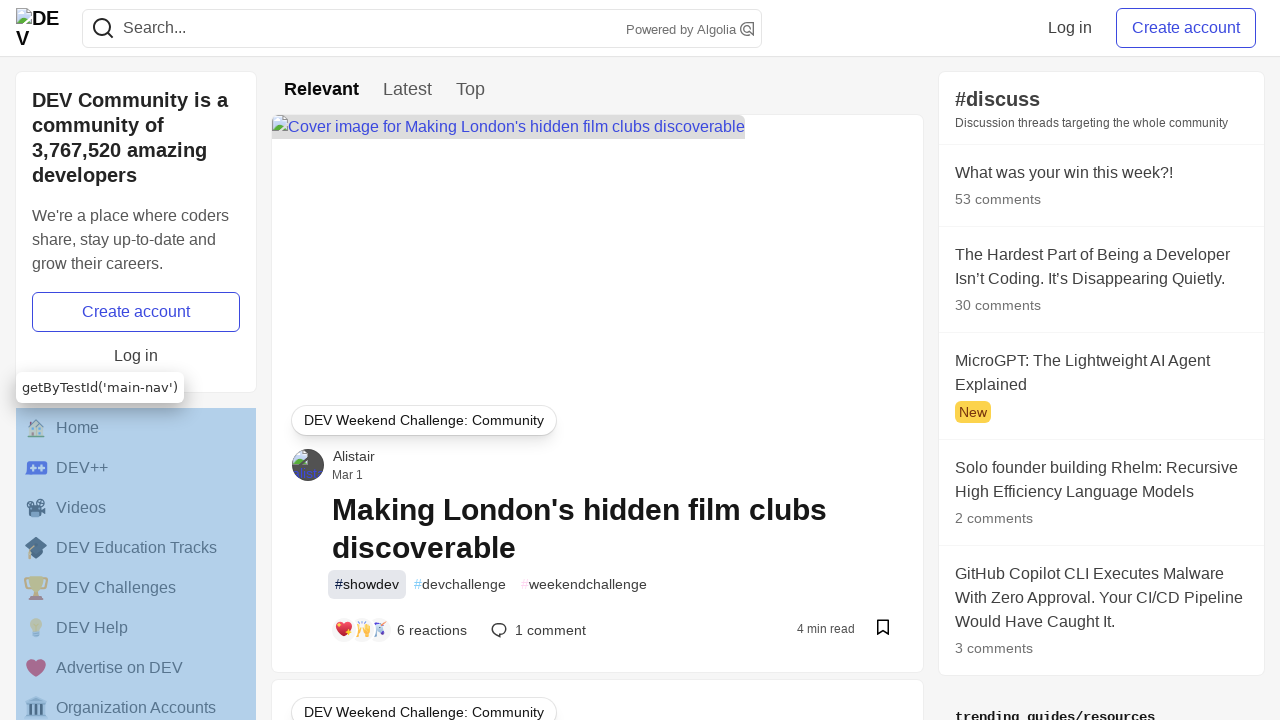

Main navigation element is visible and confirmed to exist
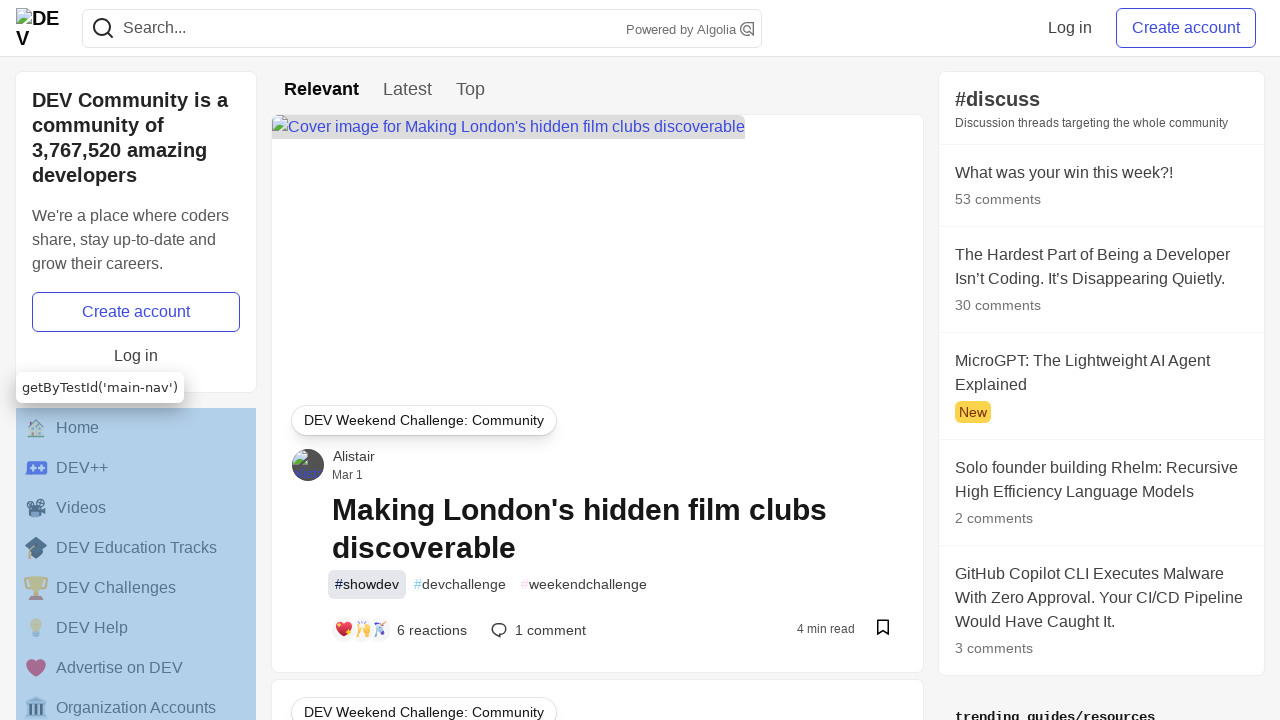

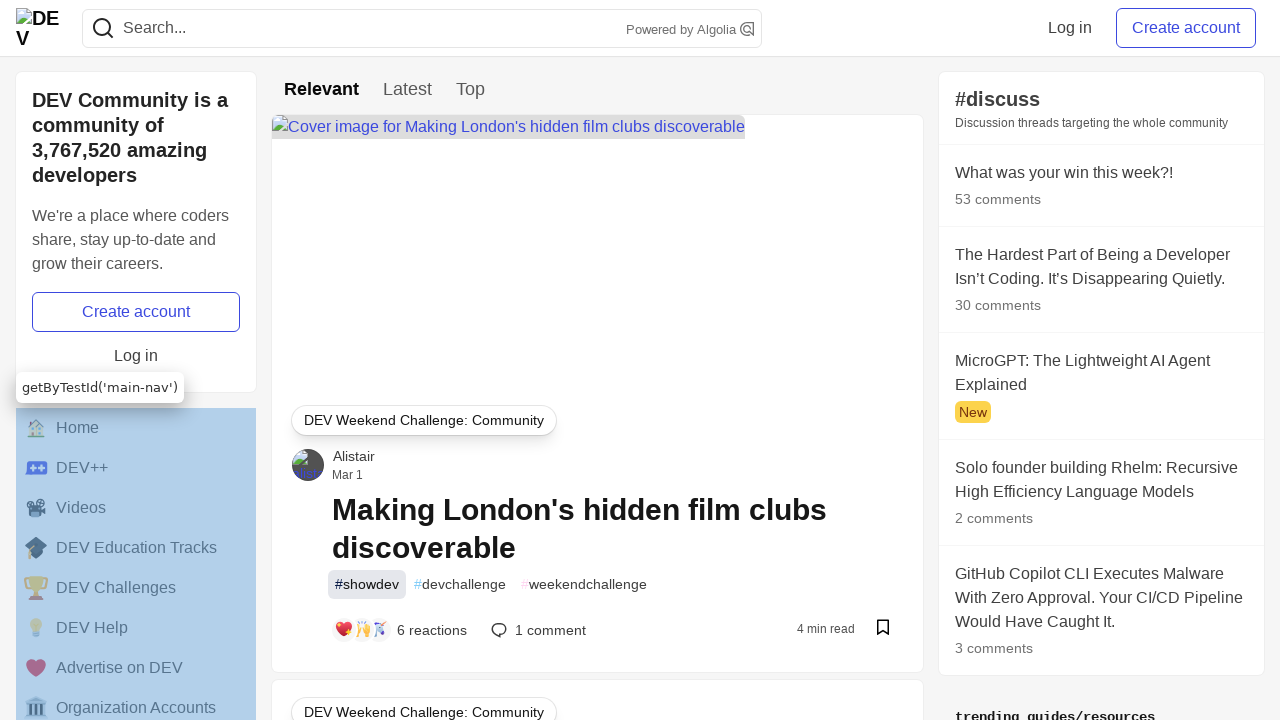